Tests that clicking the Due column header twice sorts the numeric values in descending order.

Starting URL: http://the-internet.herokuapp.com/tables

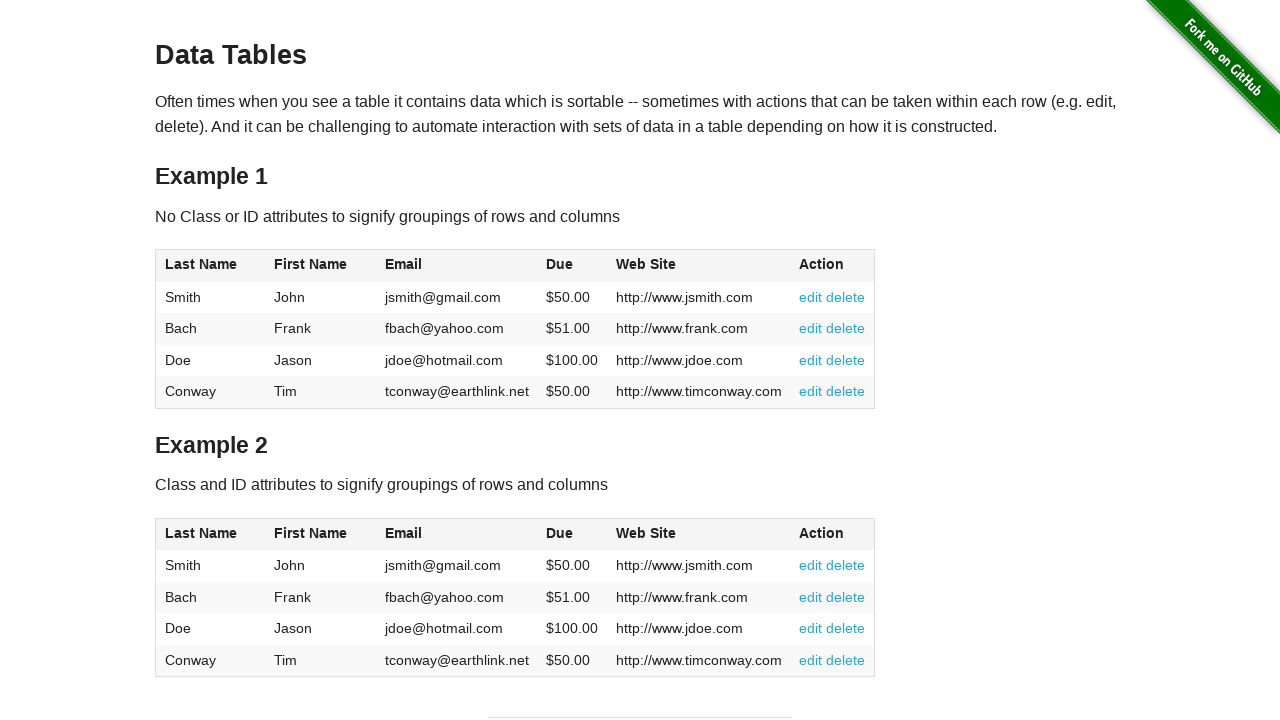

Clicked Due column header first time for ascending sort at (572, 266) on #table1 thead tr th:nth-child(4)
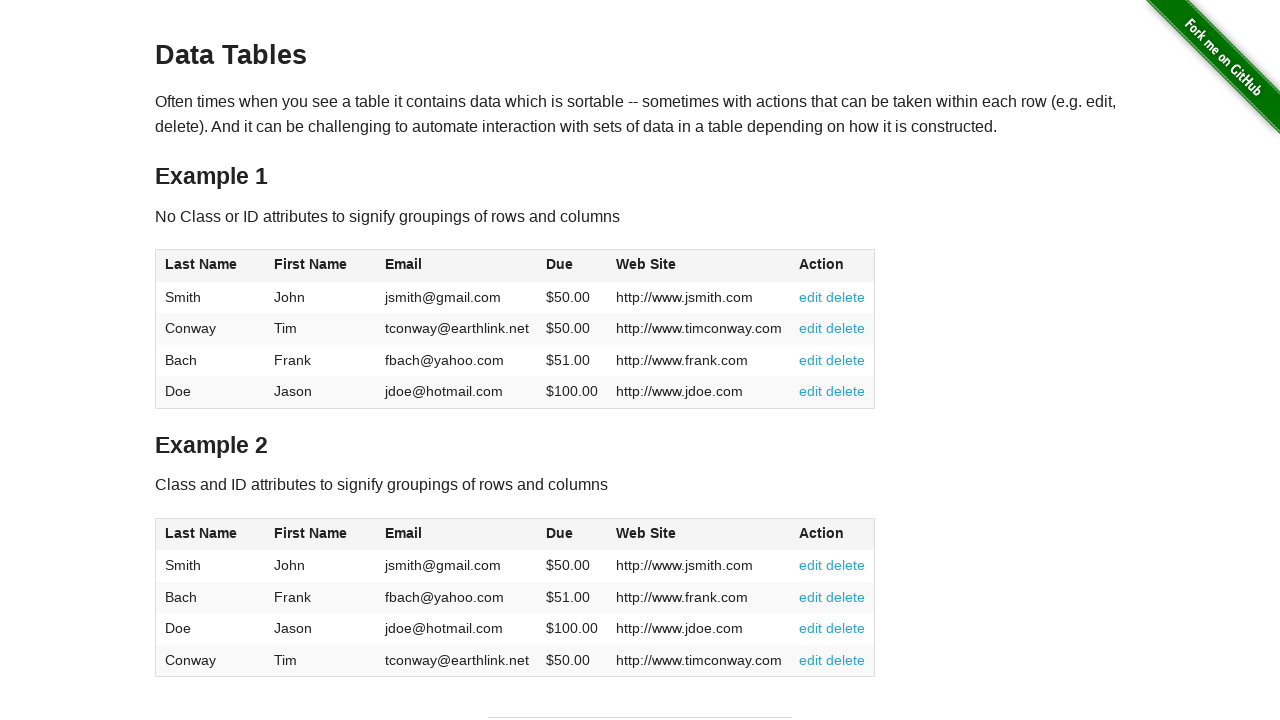

Clicked Due column header second time for descending sort at (572, 266) on #table1 thead tr th:nth-child(4)
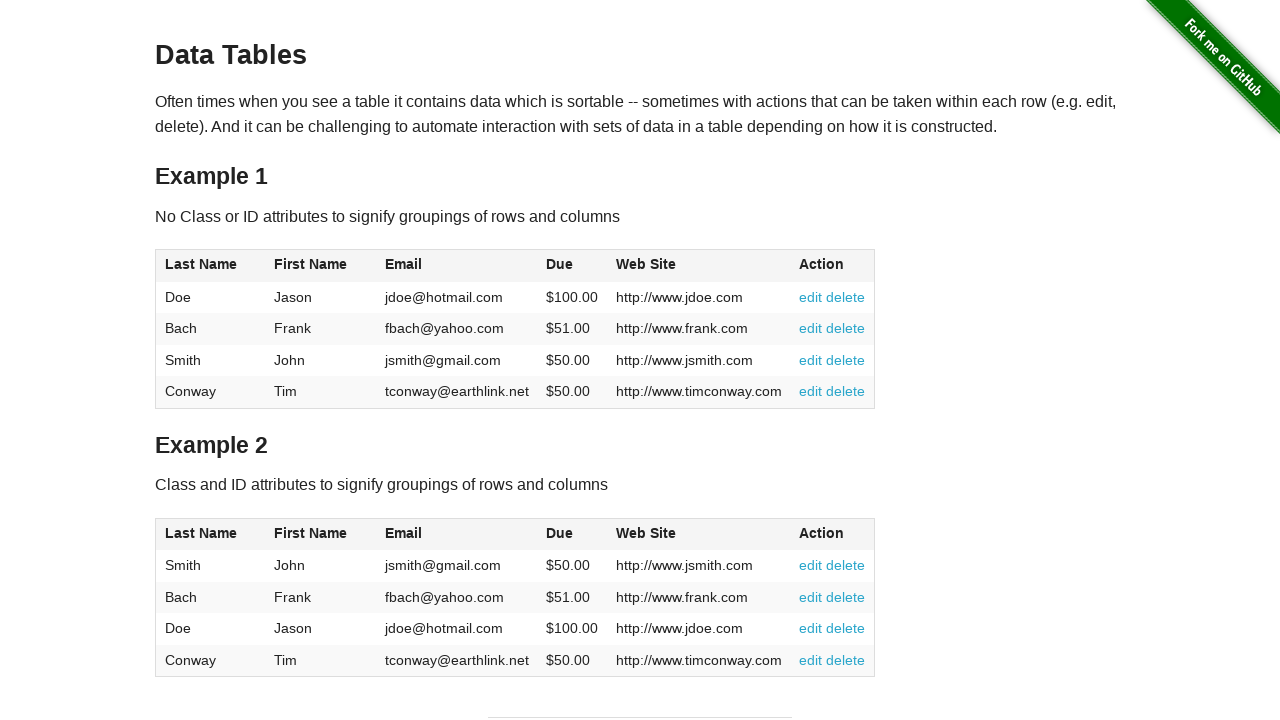

Waited for Due column data to be available
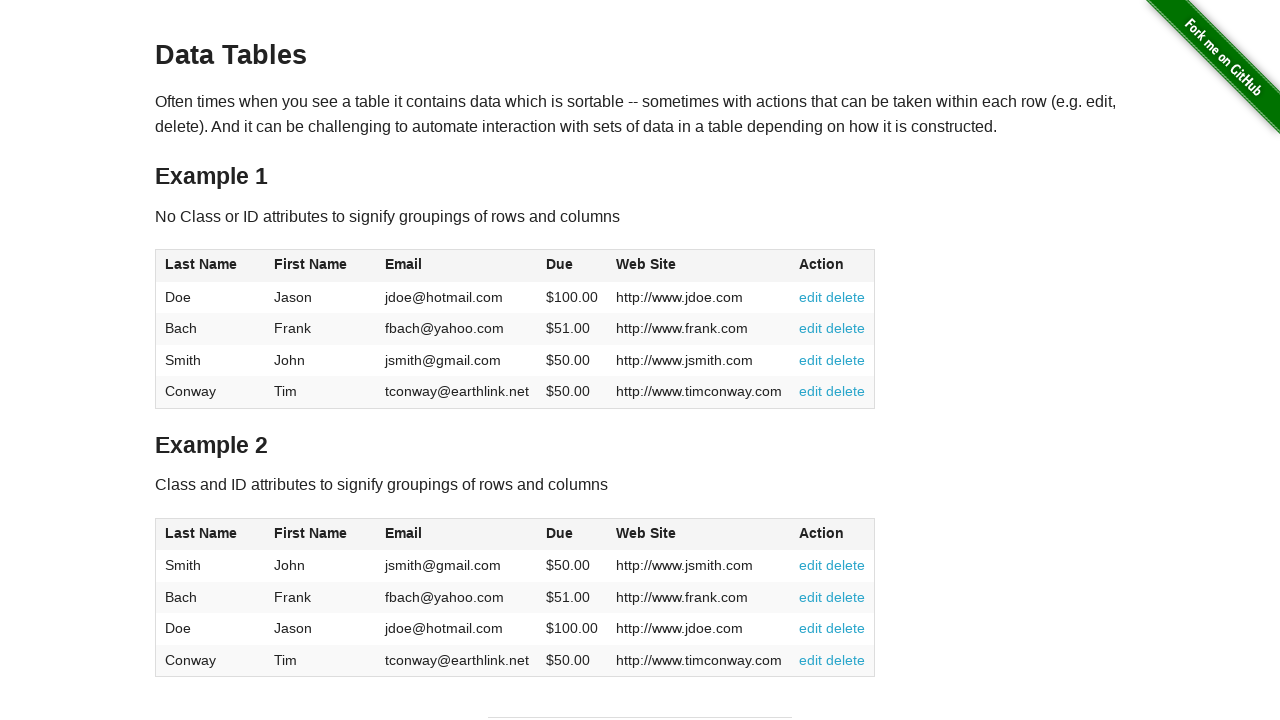

Retrieved all Due column elements from table
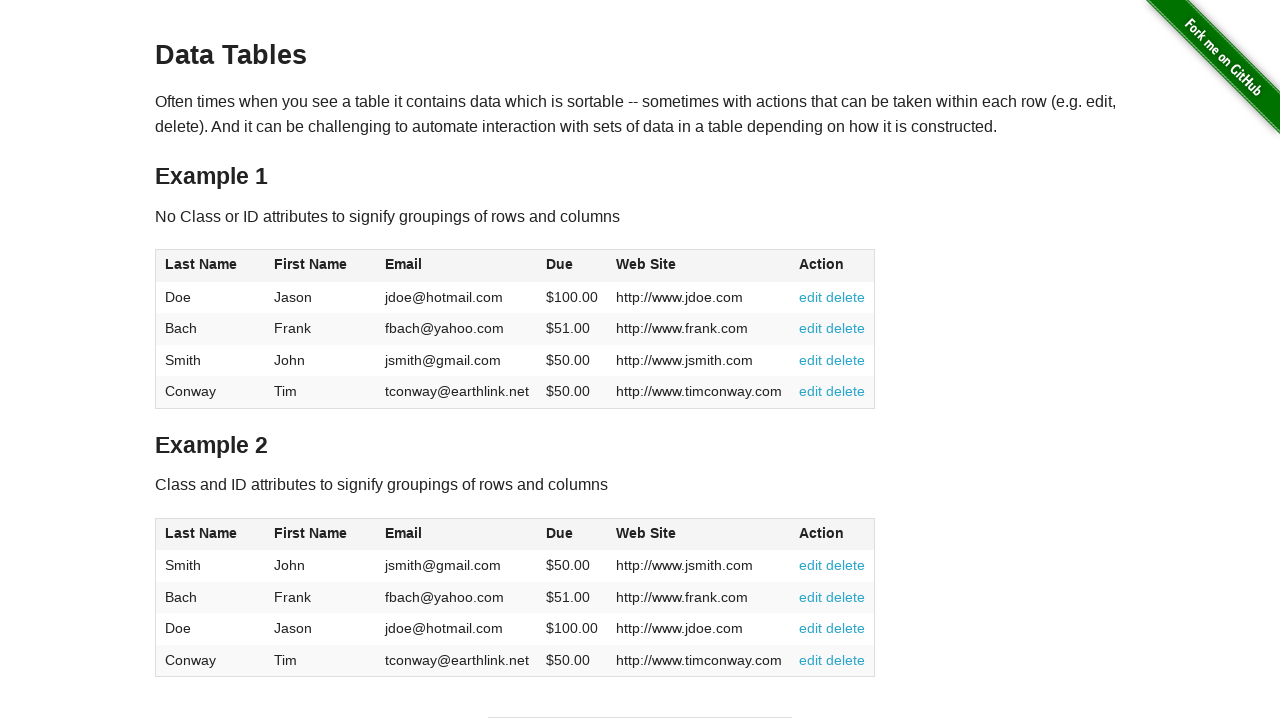

Extracted and converted Due values to floats
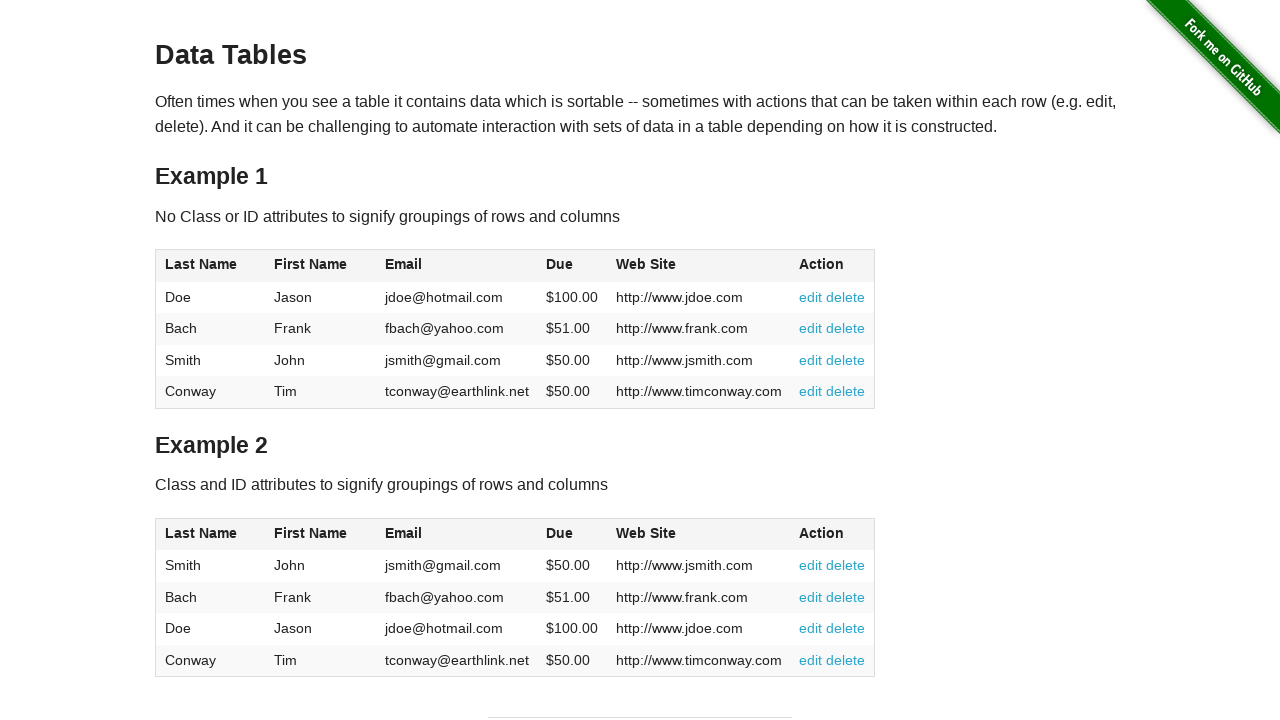

Verified Due column is sorted in descending order
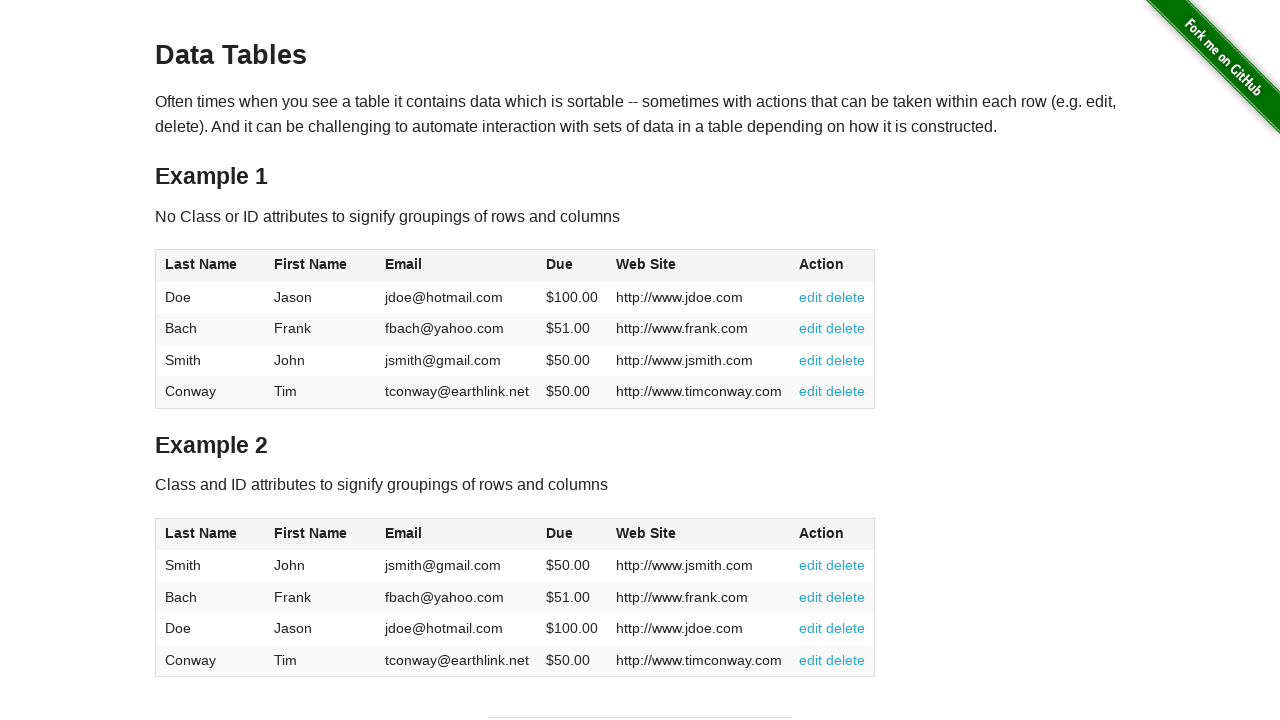

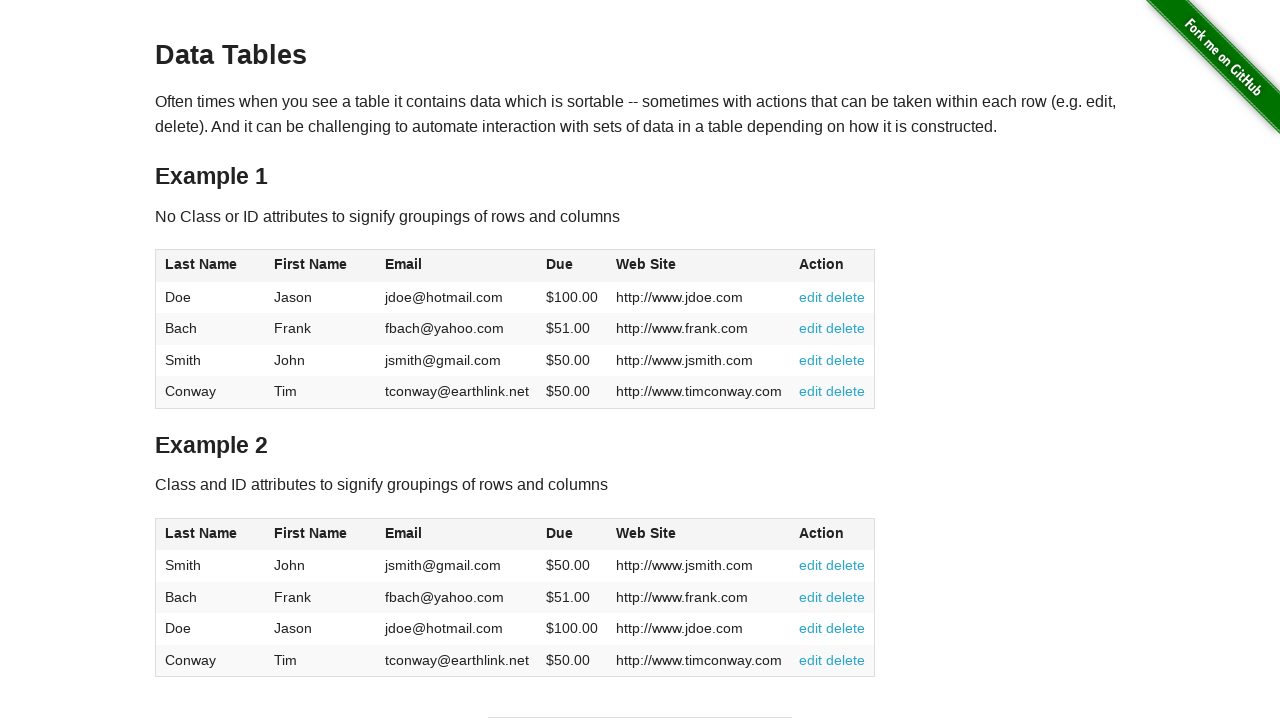